Navigates to The Internet test application and scrolls down the page by 500 pixels to view more content.

Starting URL: https://the-internet.herokuapp.com

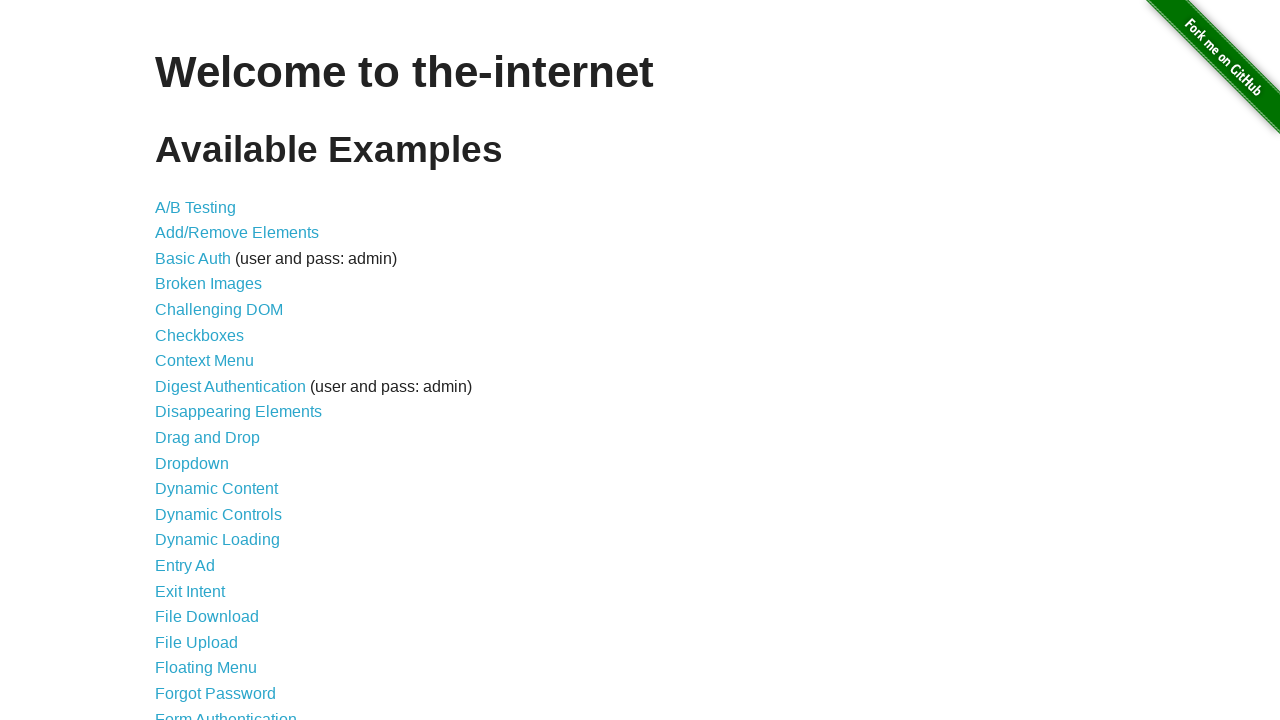

Navigated to The Internet test application
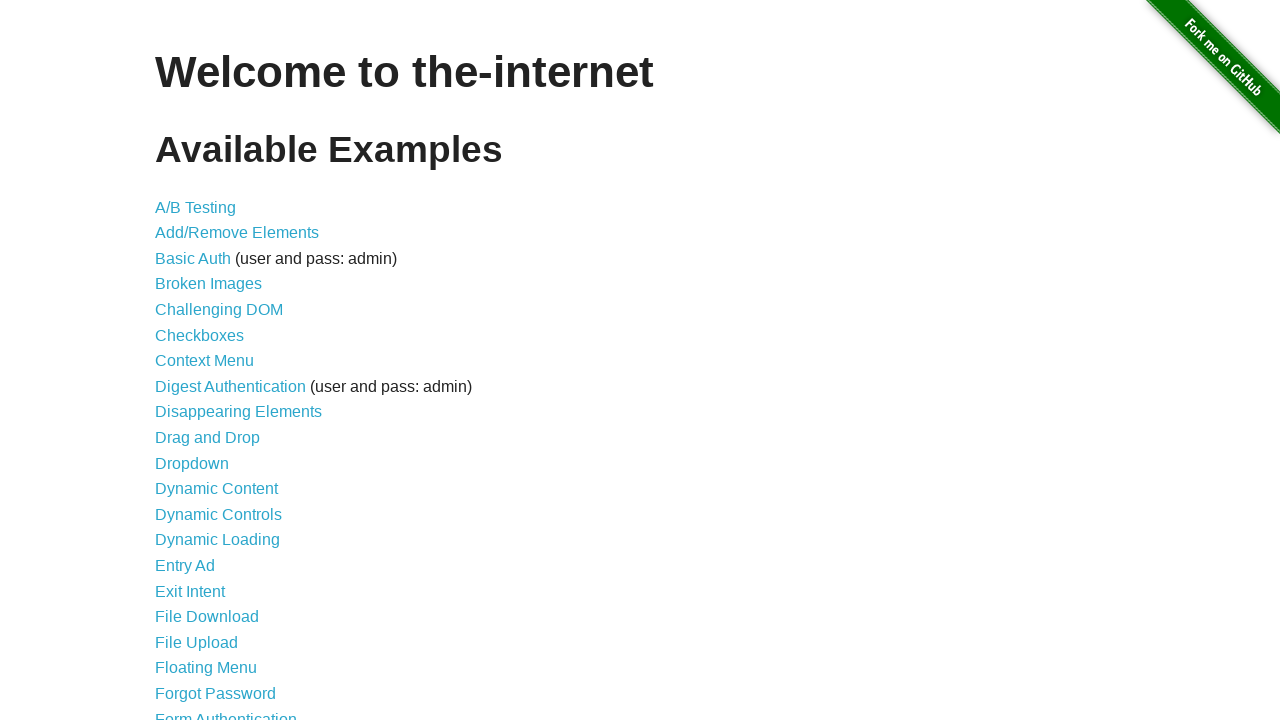

Scrolled down the page by 500 pixels
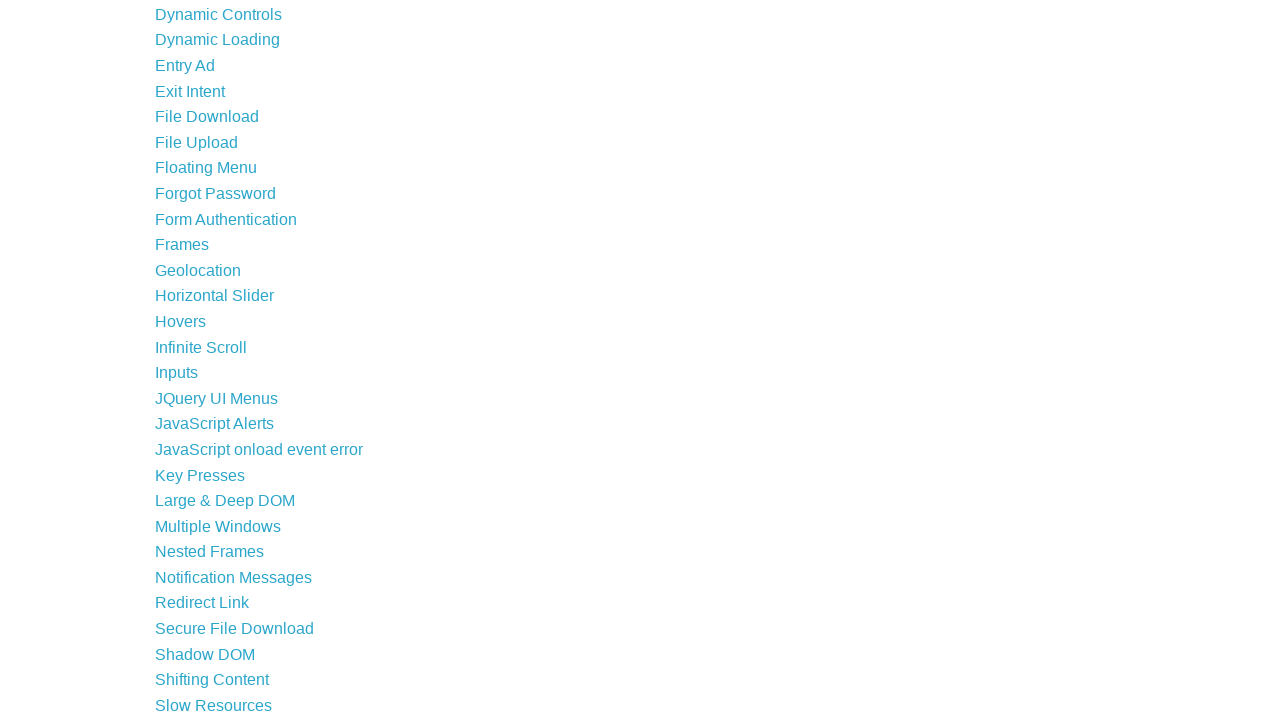

Waited 1 second for content to load after scrolling
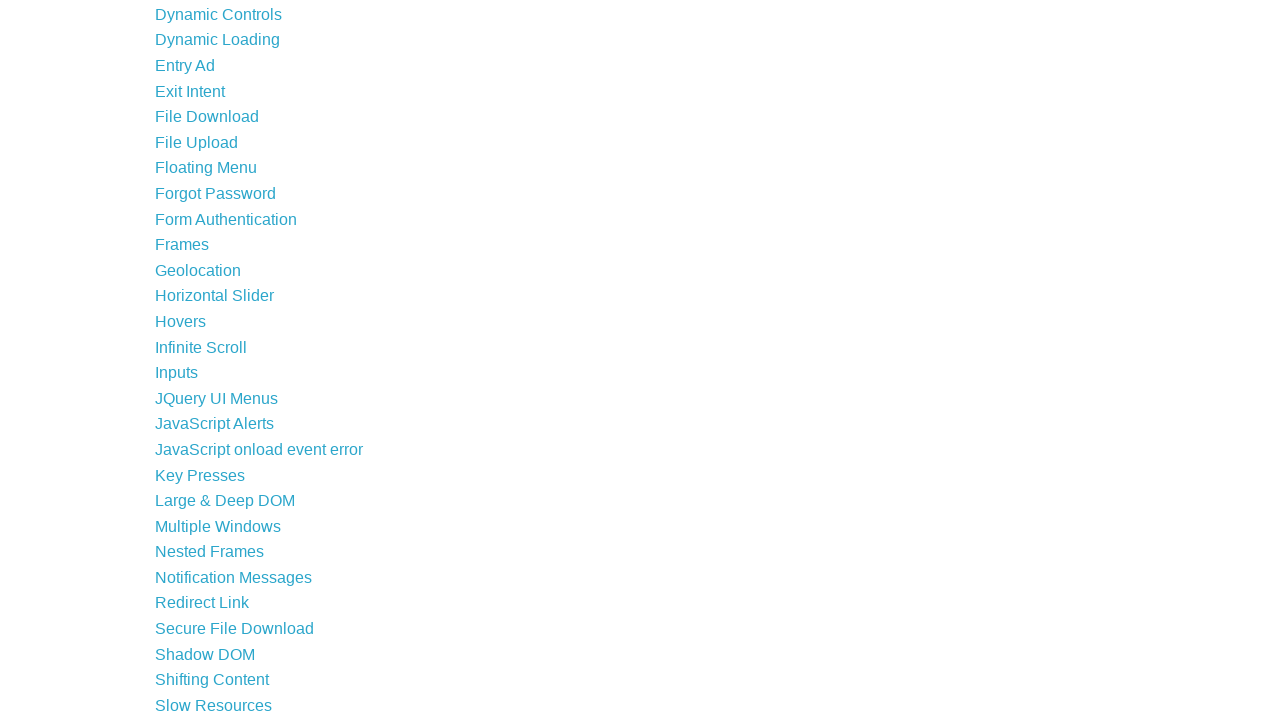

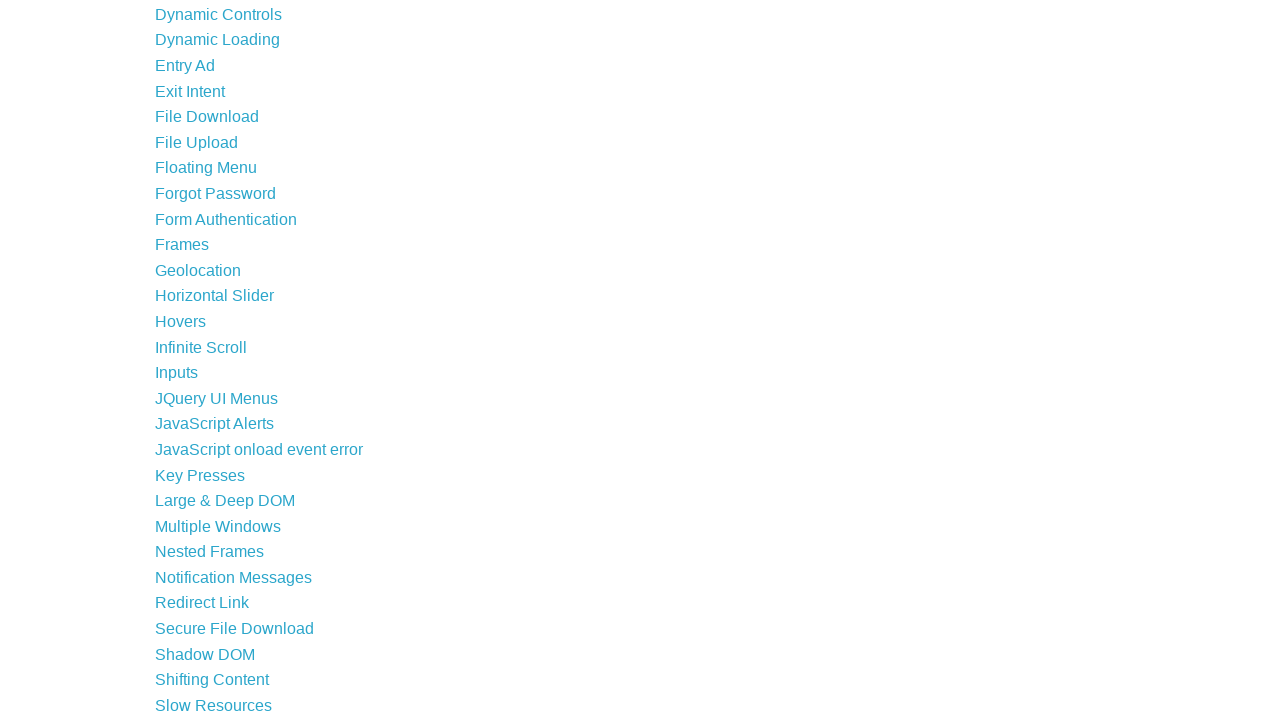